Tests mouse hover functionality by hovering over a button element on an automation practice page

Starting URL: https://rahulshettyacademy.com/AutomationPractice/

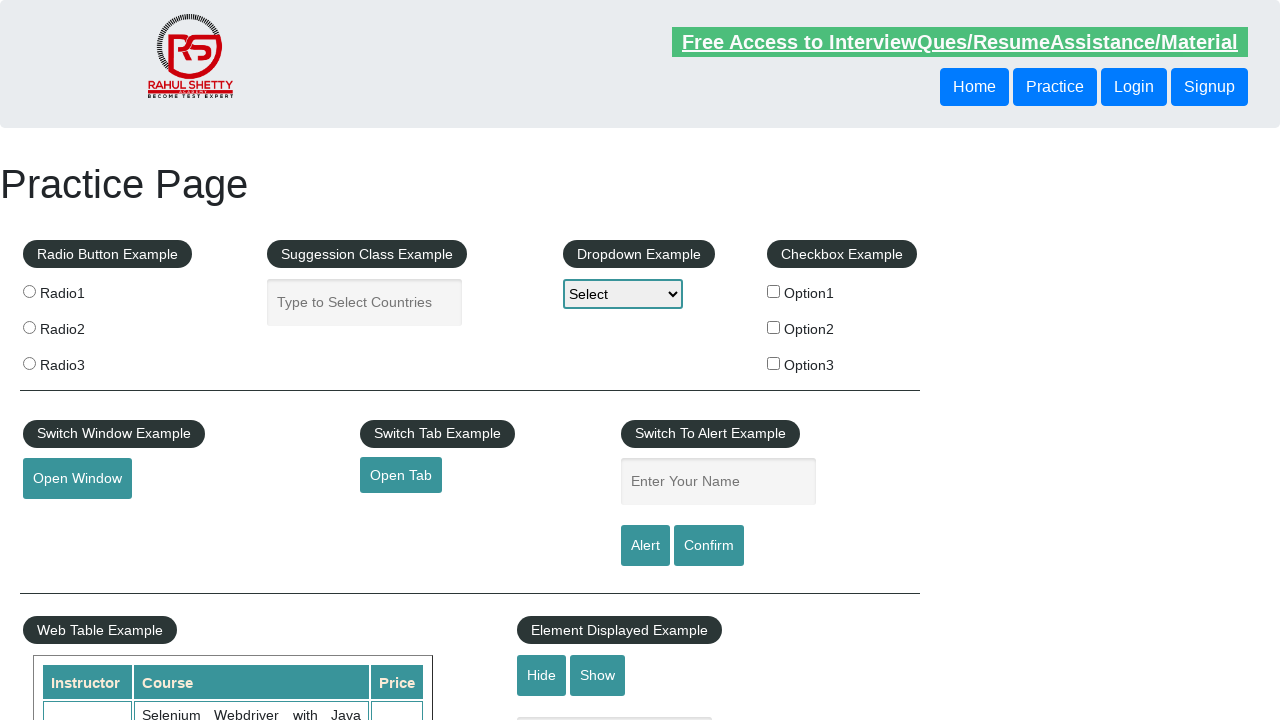

Located mouse hover button element with id 'mousehover'
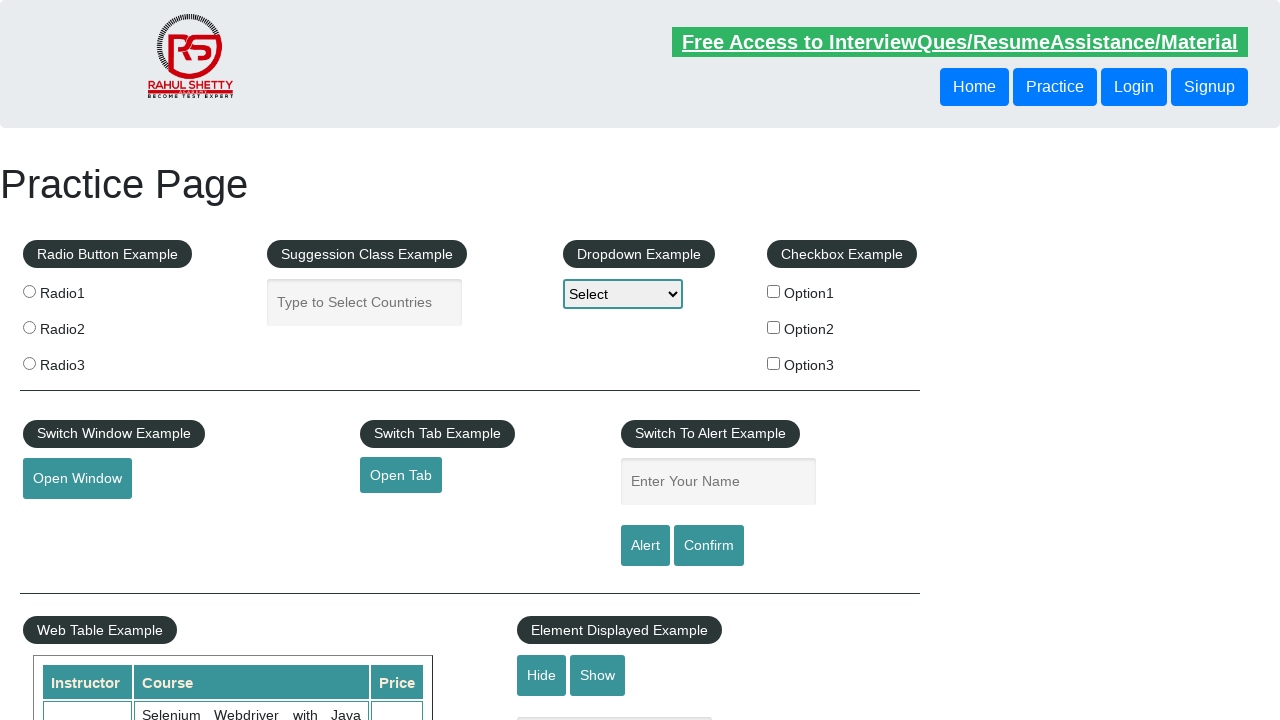

Performed mouse hover action on the button element at (83, 361) on xpath=//button[@id='mousehover']
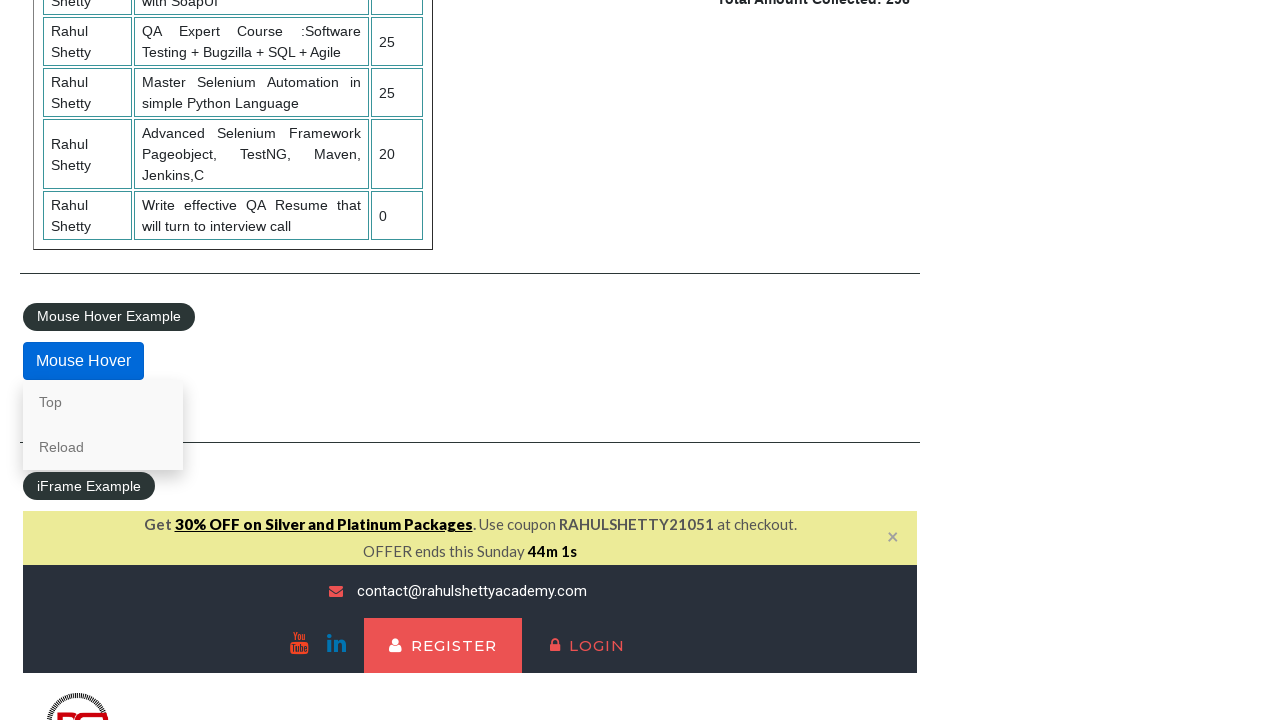

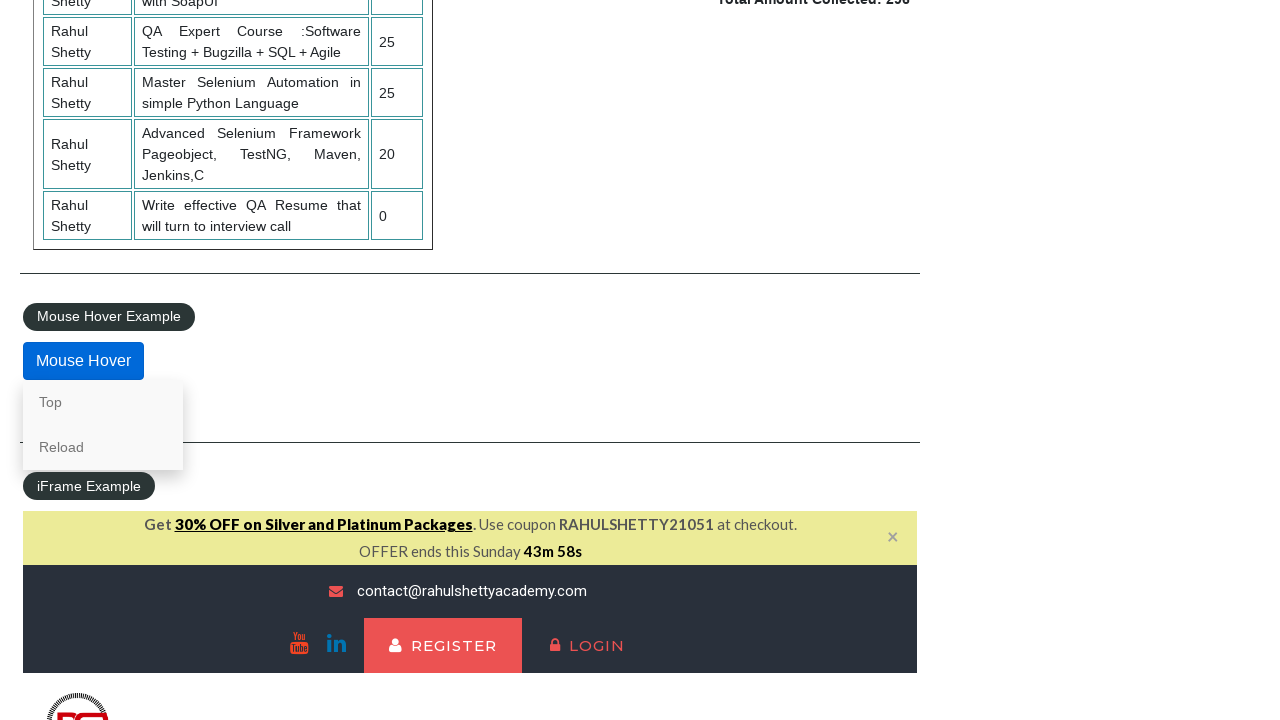